Tests the jQuery UI Sortable demo by switching to the iframe containing the sortable list and performing a drag-and-drop operation to reorder list items.

Starting URL: https://jqueryui.com/sortable/

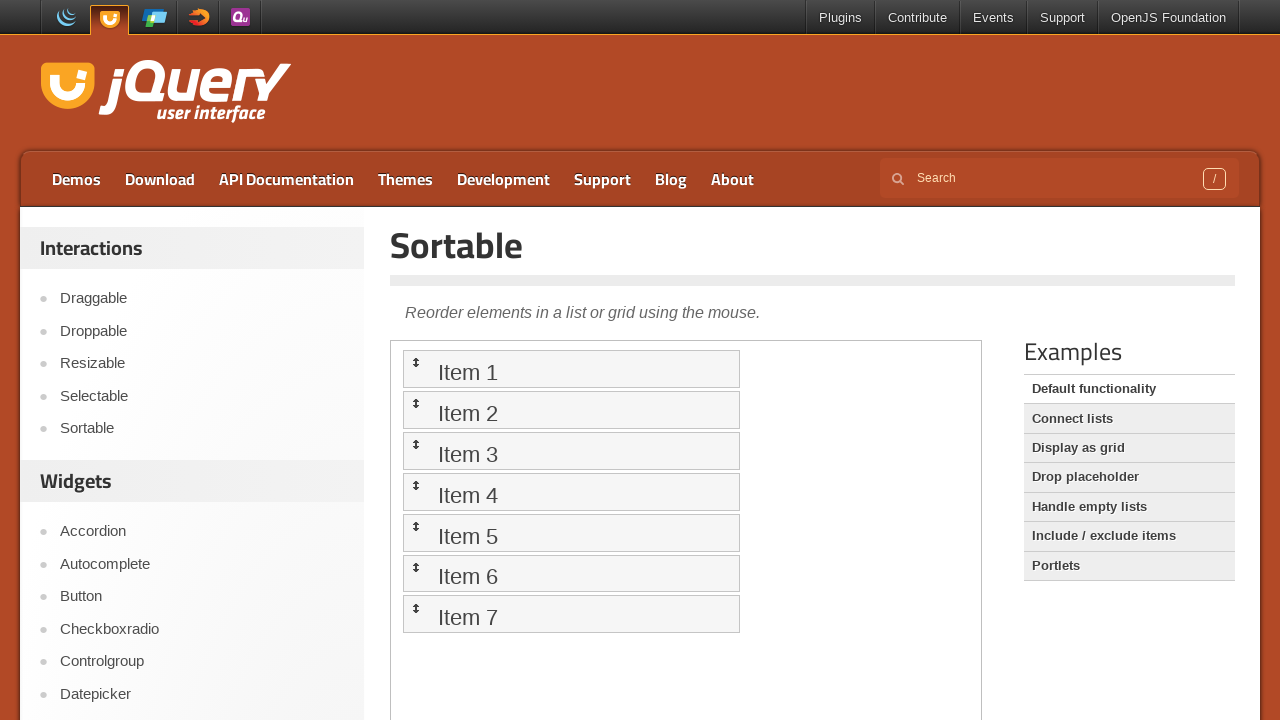

Scrolled down 600px to reveal the sortable demo
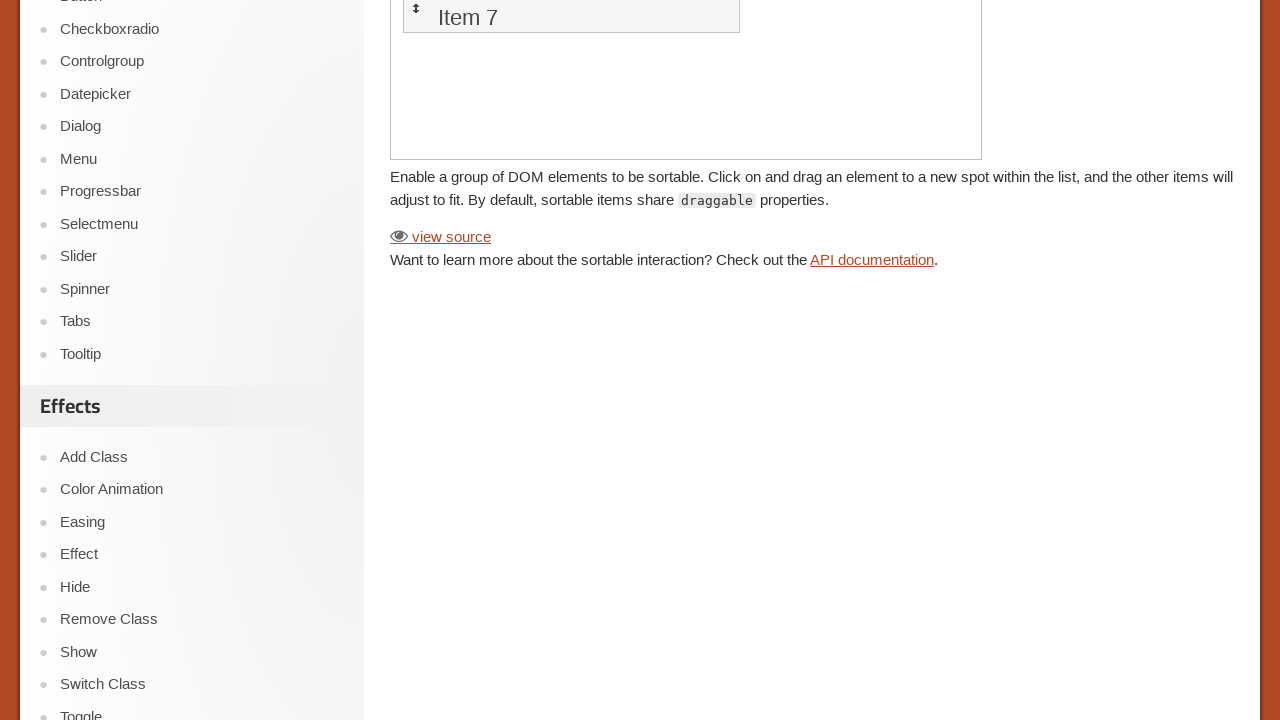

Waited for iframe.demo-frame to be visible
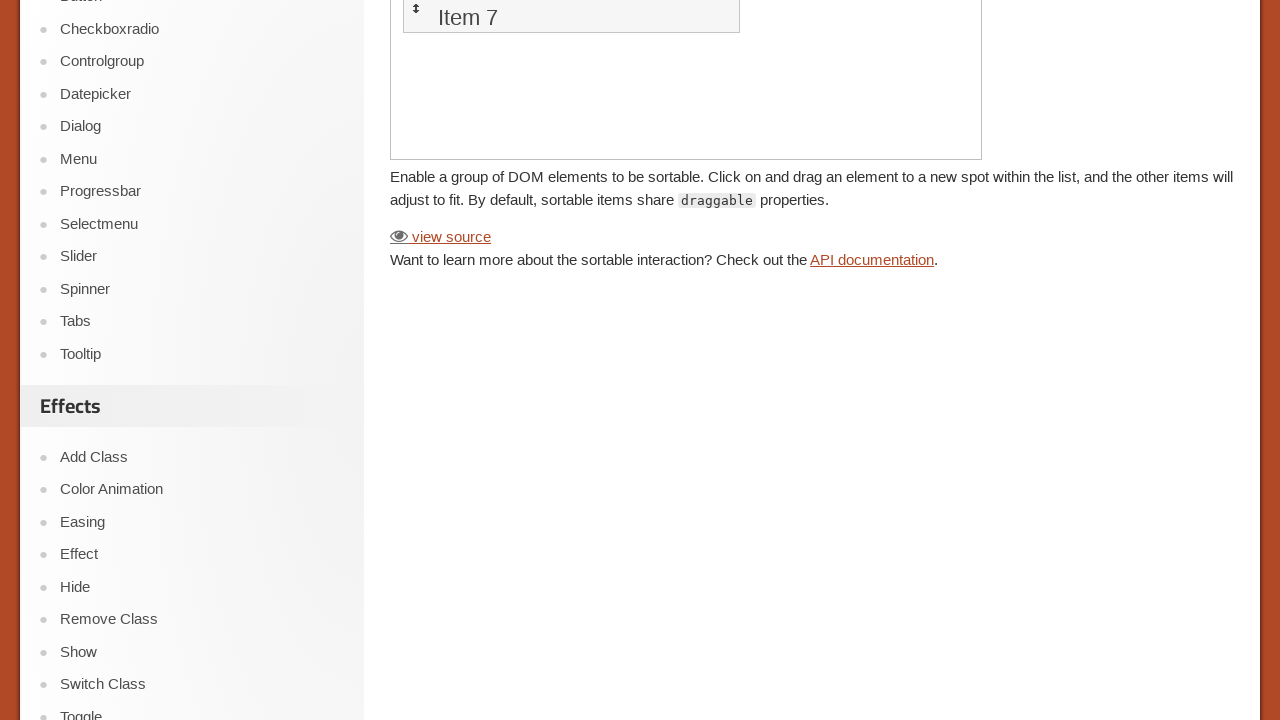

Located iframe containing sortable demo
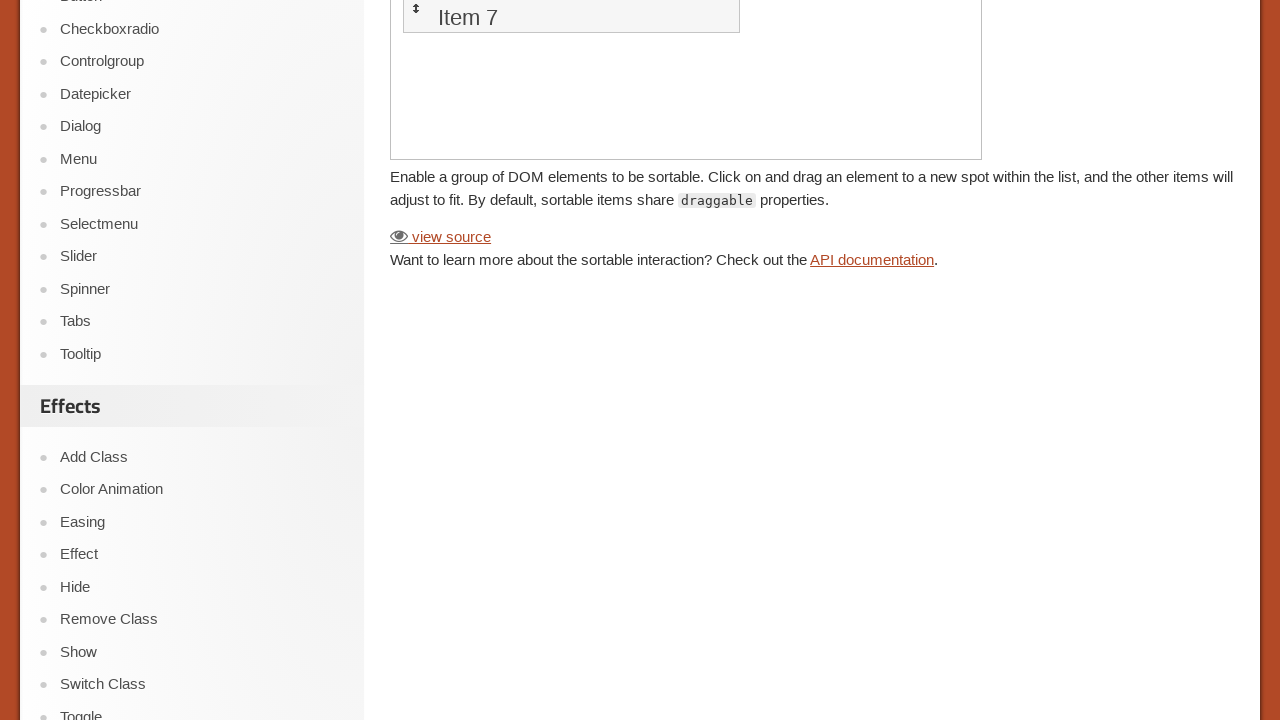

Waited for sortable list (#sortable) to be available
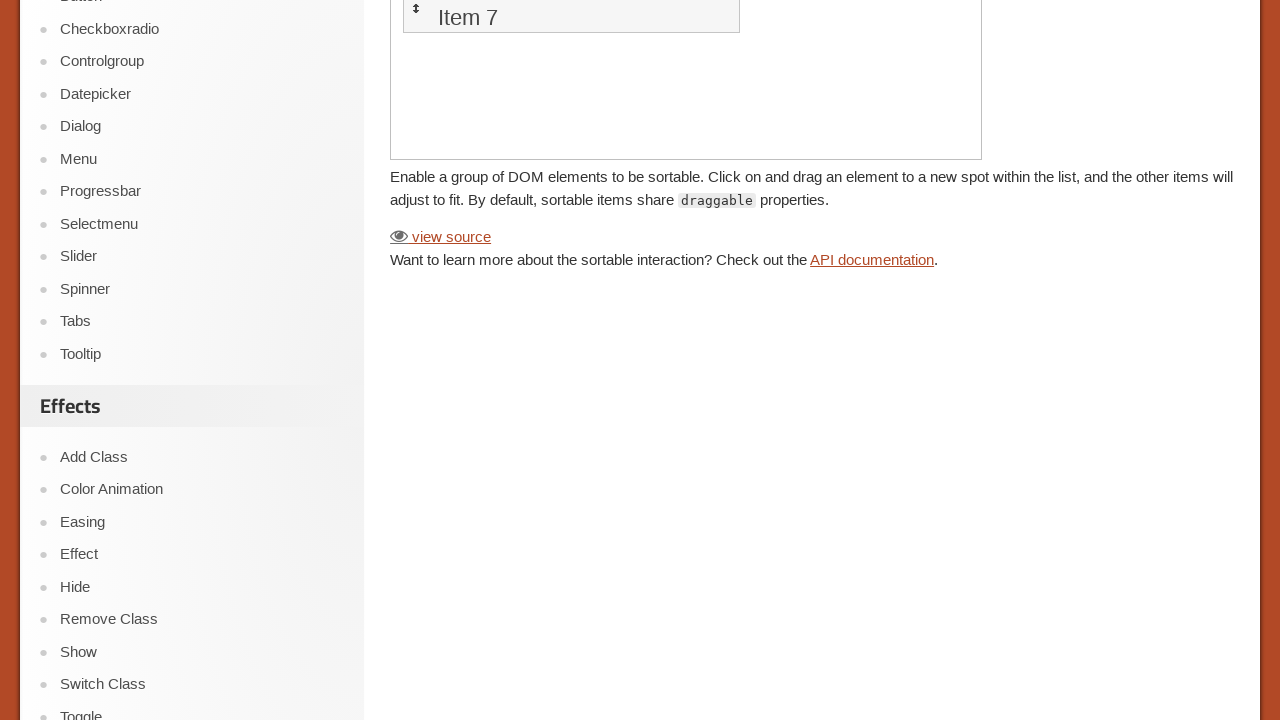

Located first list item in sortable list
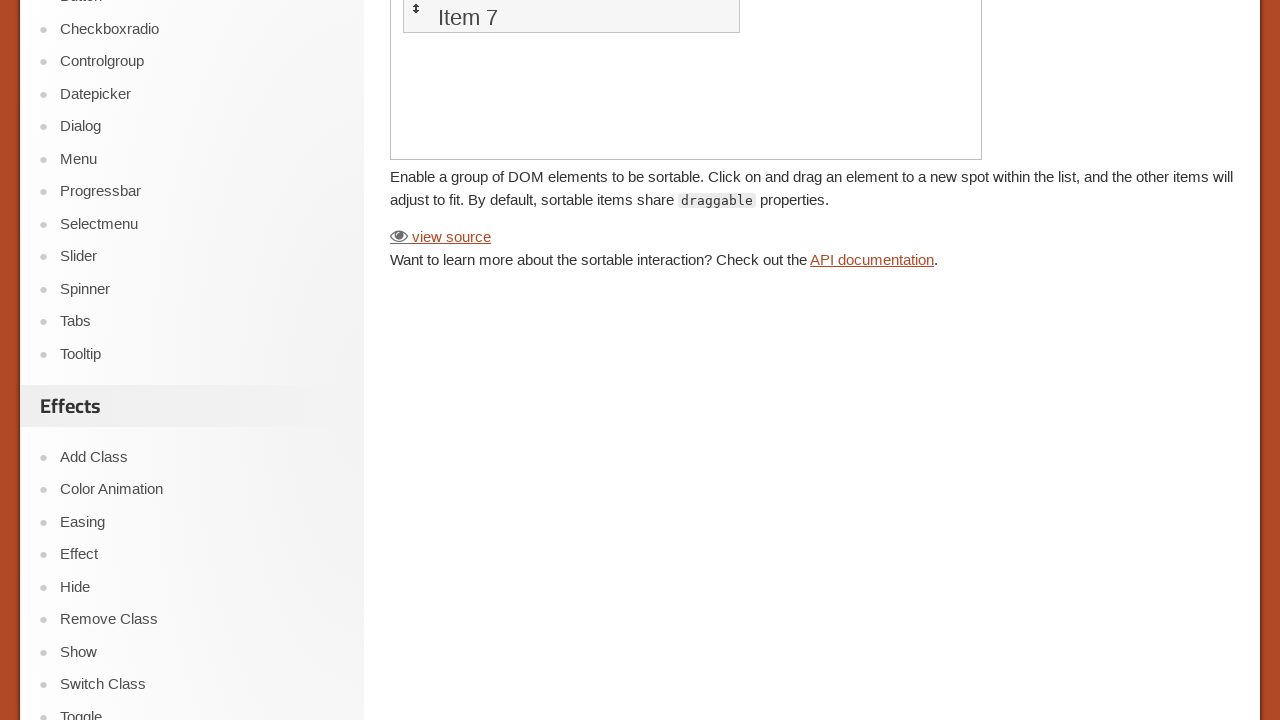

Located fifth list item in sortable list
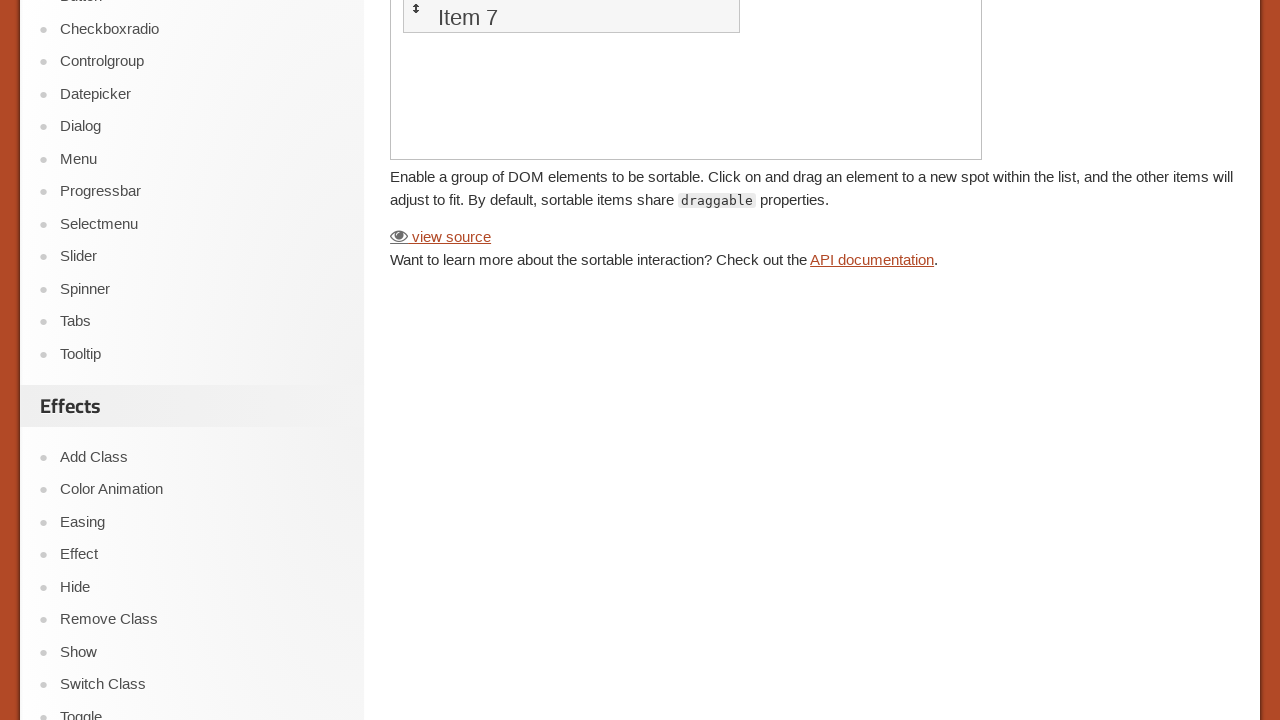

Dragged first list item to fifth item position to reorder list at (571, 524)
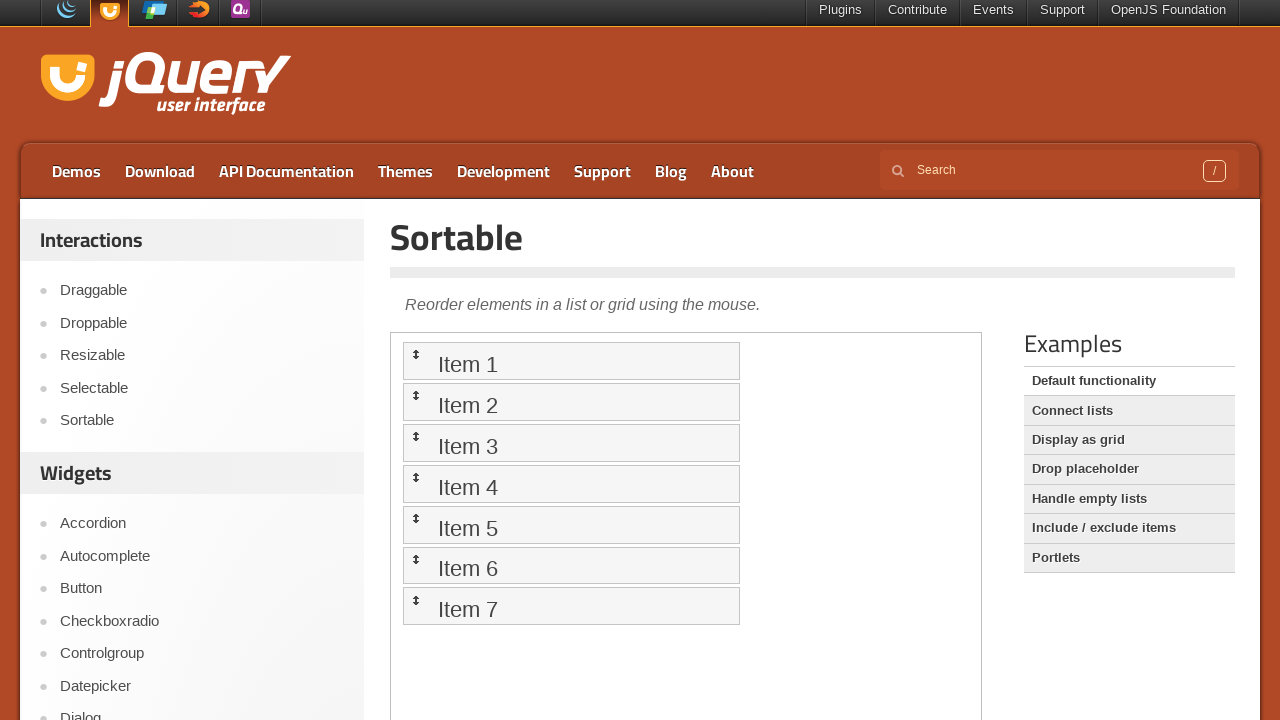

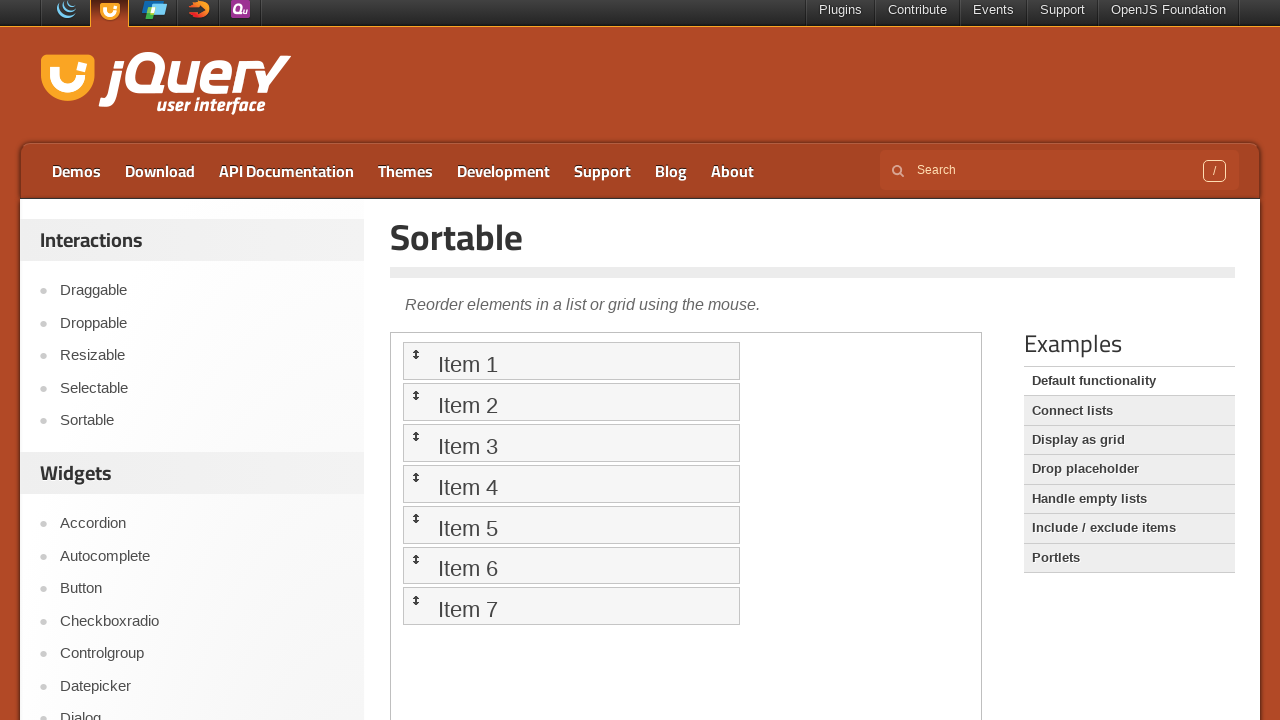